Tests right-click context menu functionality by performing a right-click action on a designated button element

Starting URL: https://swisnl.github.io/jQuery-contextMenu/demo.html

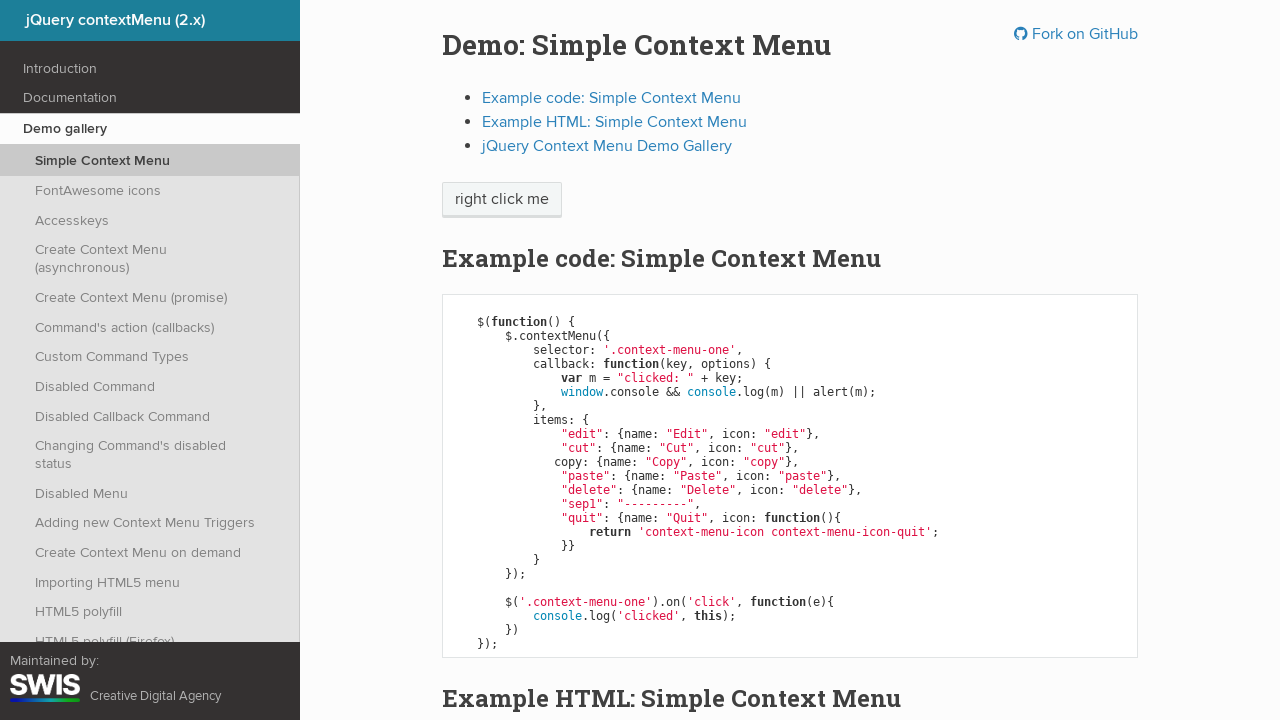

Navigated to jQuery contextMenu demo page
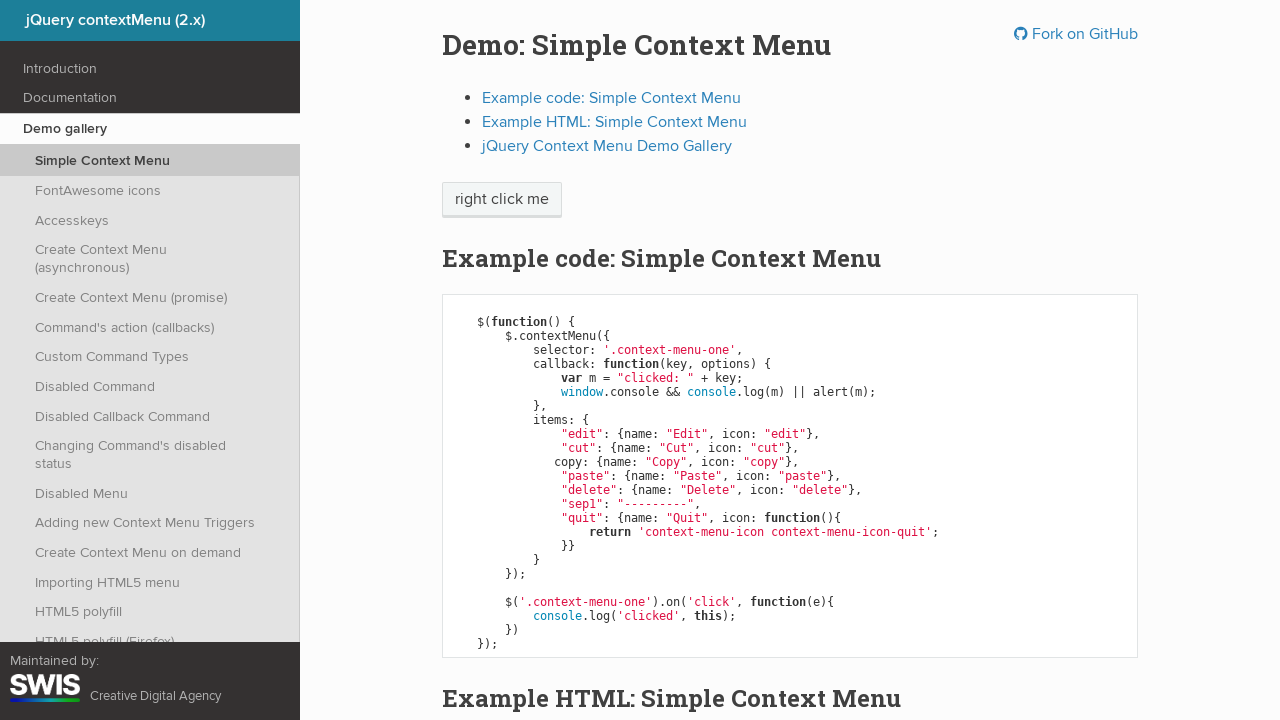

Right-clicked on 'right click me' button to open context menu at (502, 200) on xpath=//span[text()='right click me']
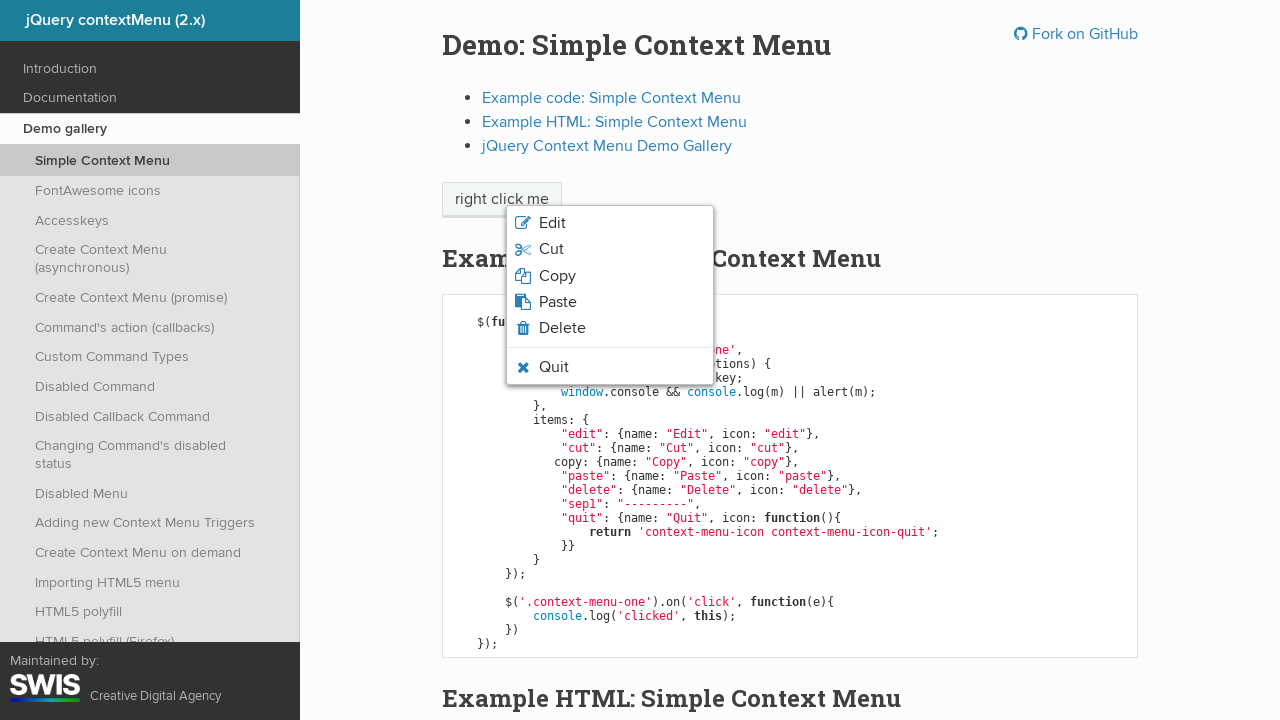

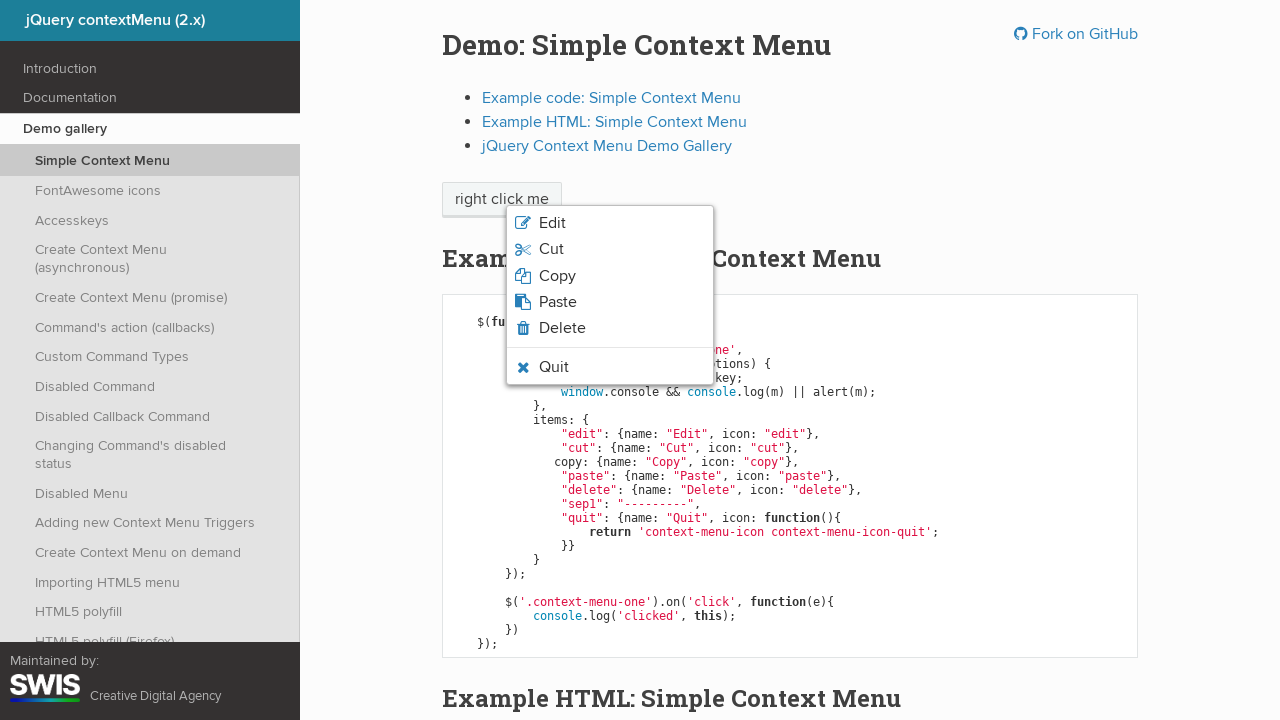